Tests dismissing a JavaScript confirm dialog by clicking the JS Confirm button and clicking Cancel

Starting URL: https://the-internet.herokuapp.com/javascript_alerts

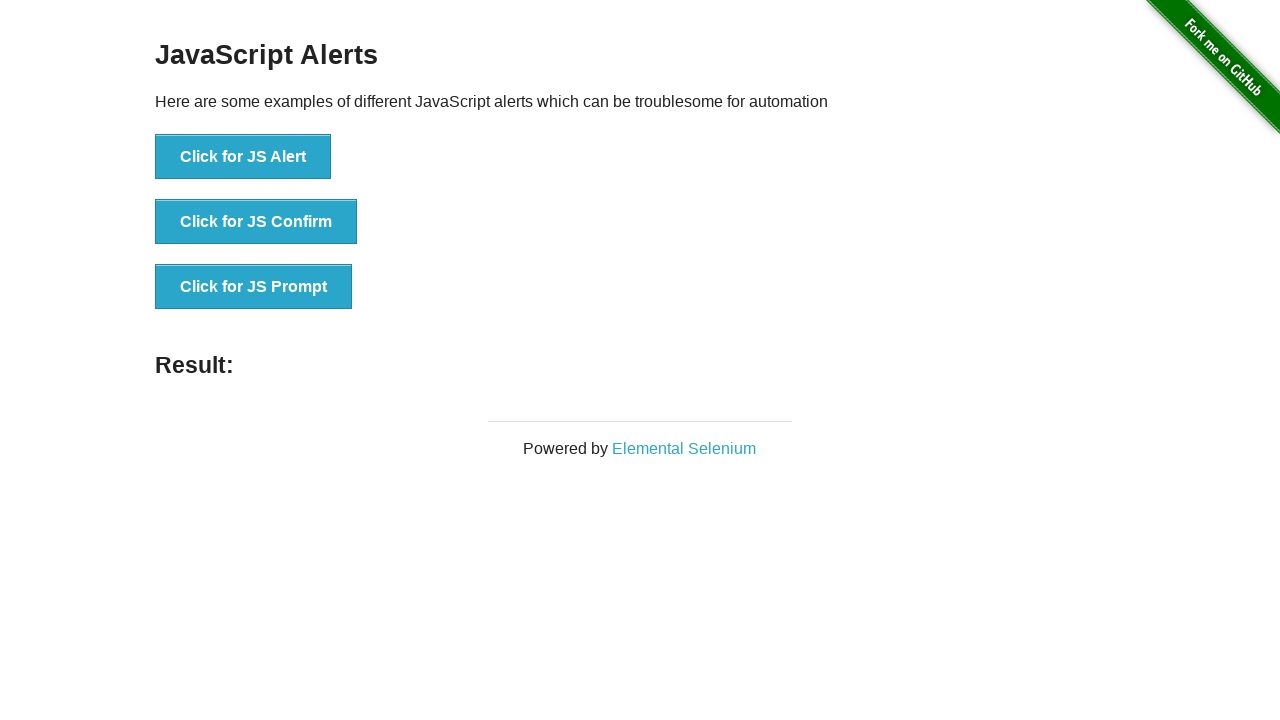

Set up dialog handler to dismiss confirm dialogs
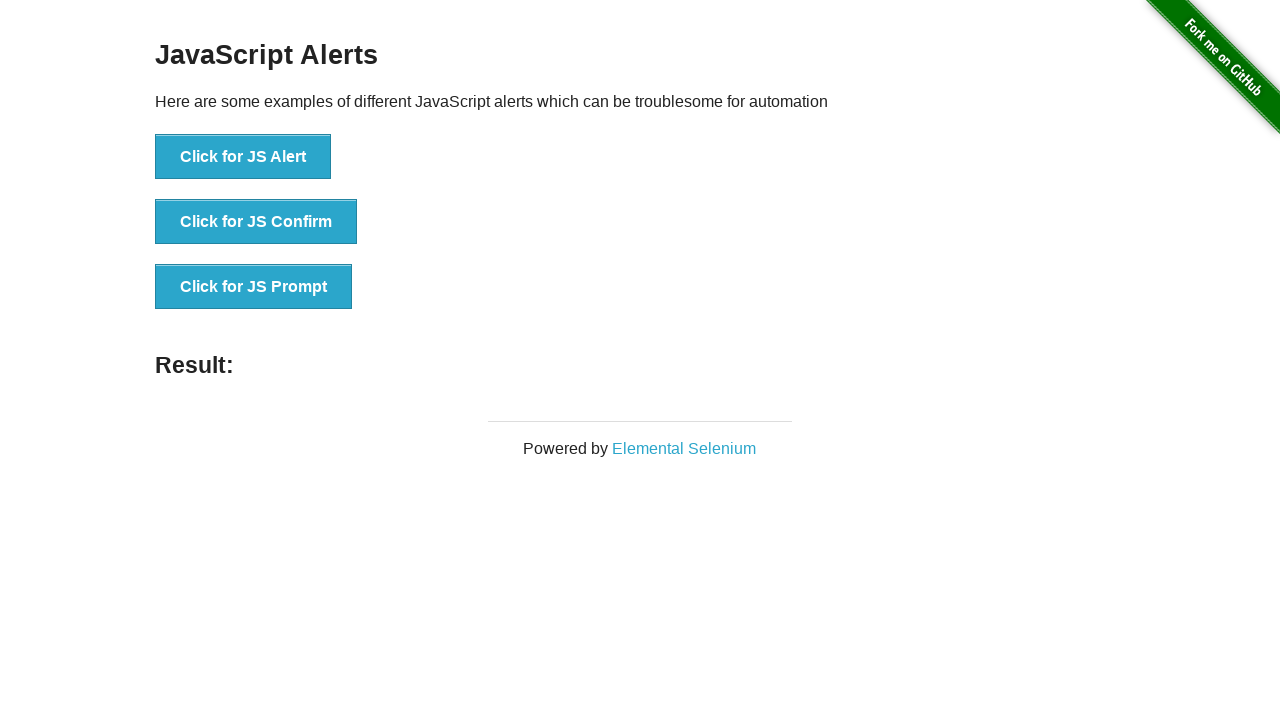

Clicked the JS Confirm button at (256, 222) on xpath=//*[text()='Click for JS Confirm']
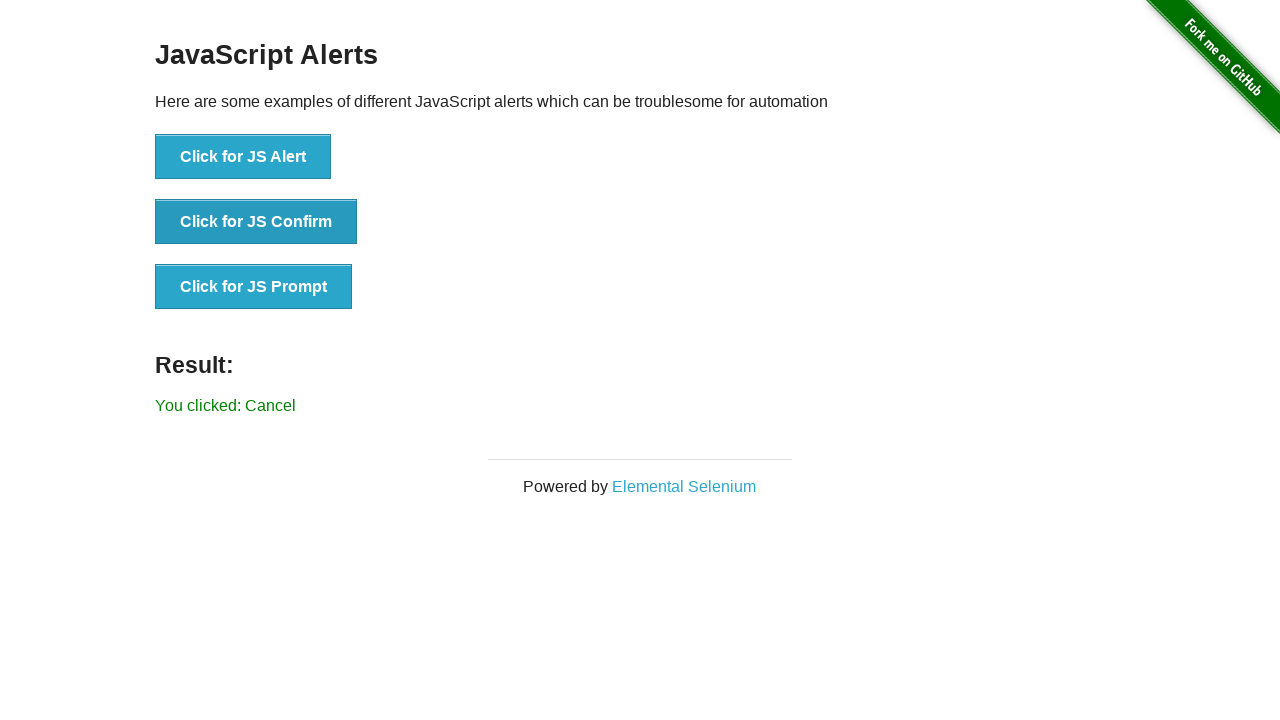

Result message appeared after dismissing confirm dialog
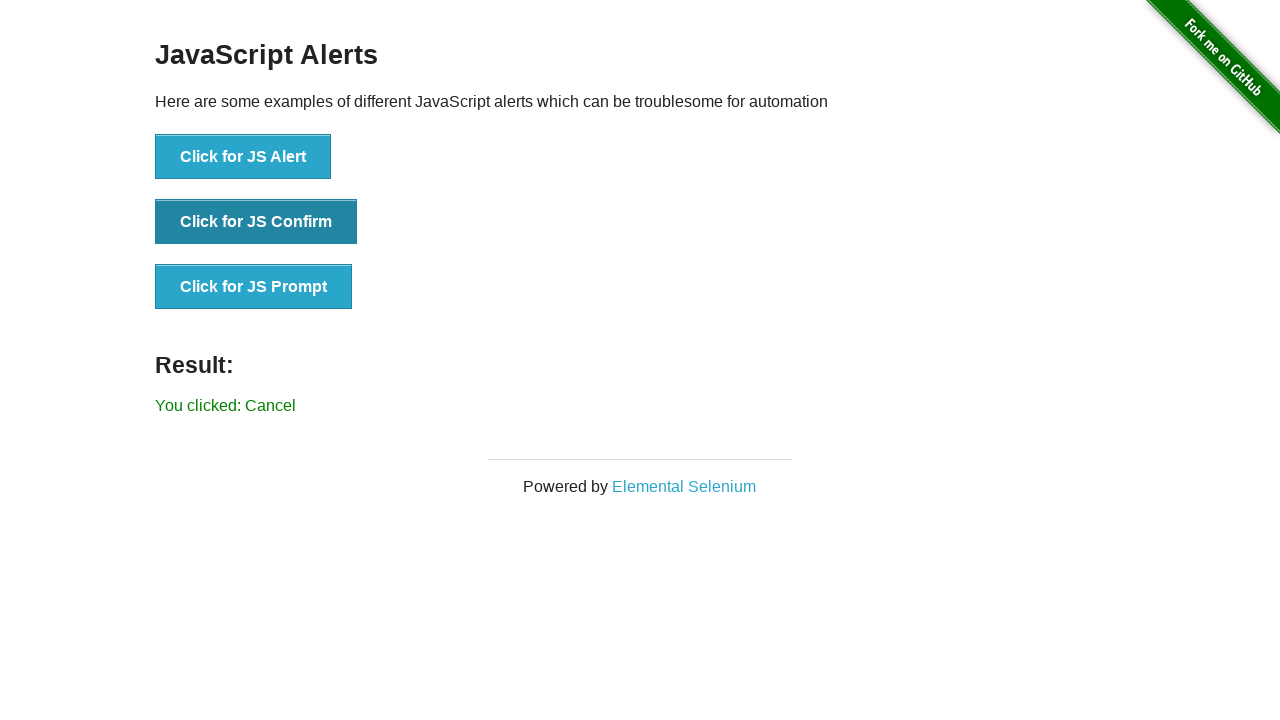

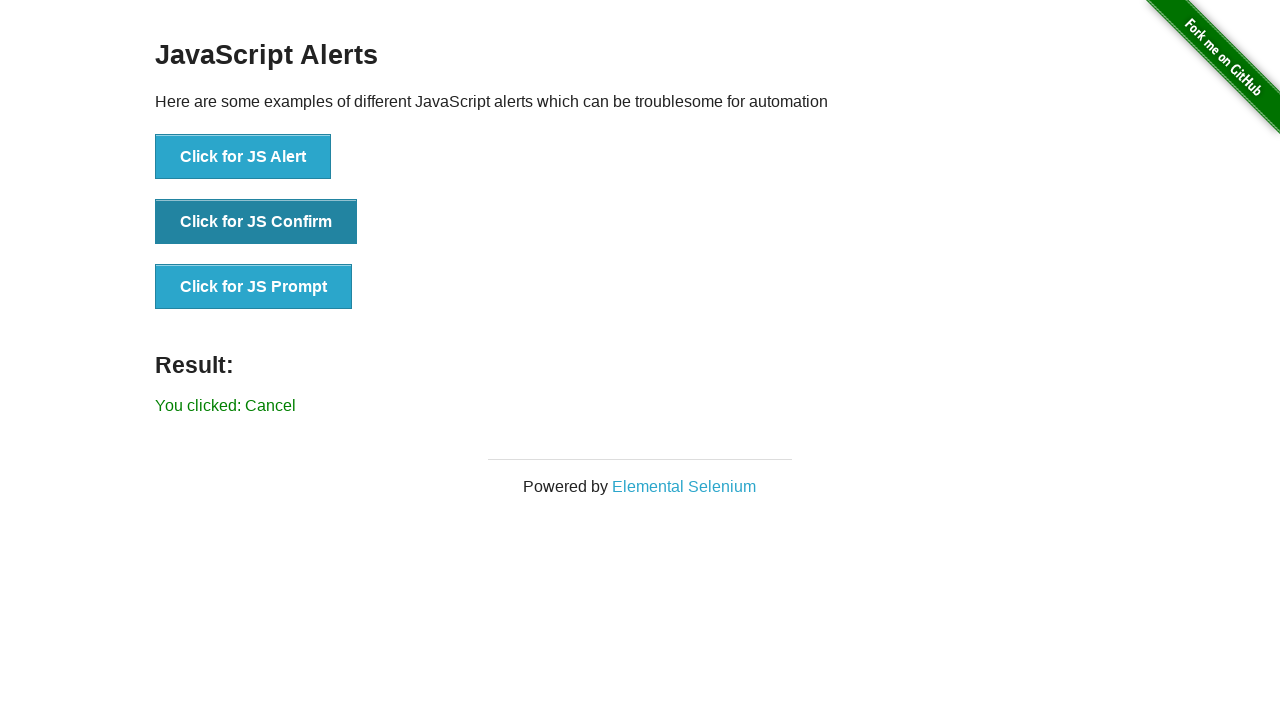